Tests page scrolling functionality by pressing Page Down and Page Up keys on a webpage to scroll through content

Starting URL: http://www.leafground.com

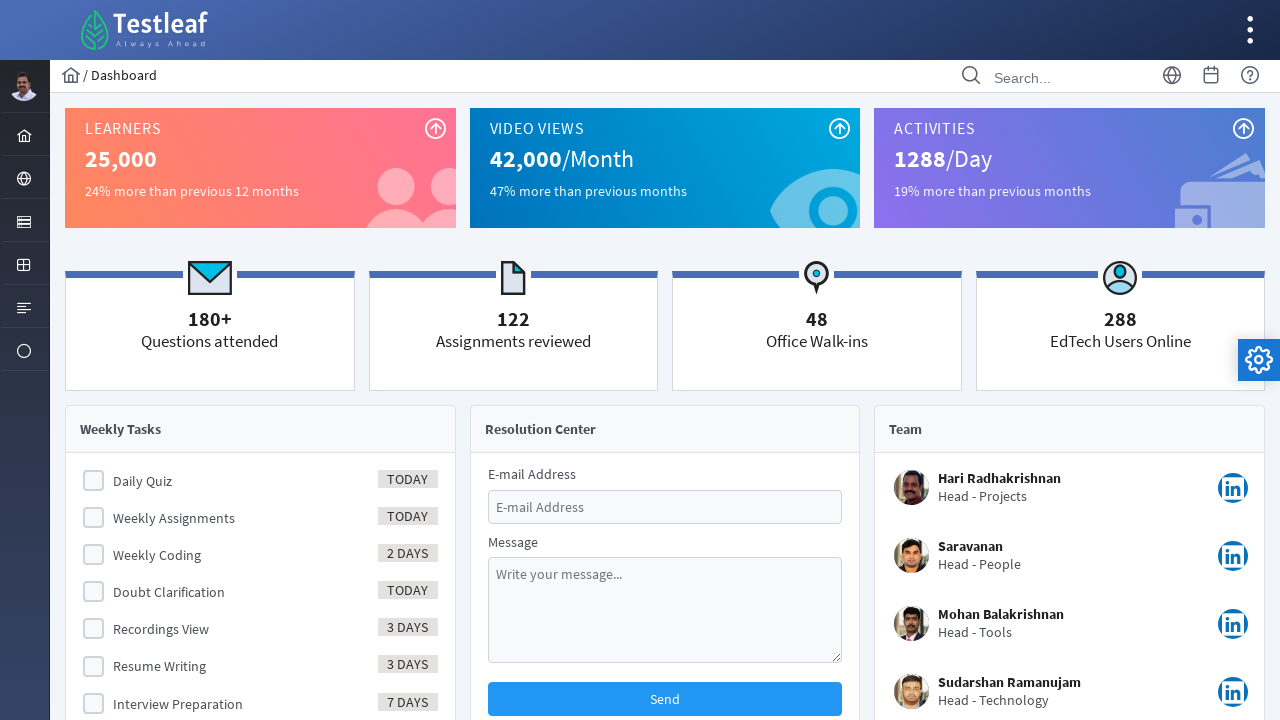

Pressed Page Down to scroll down the webpage
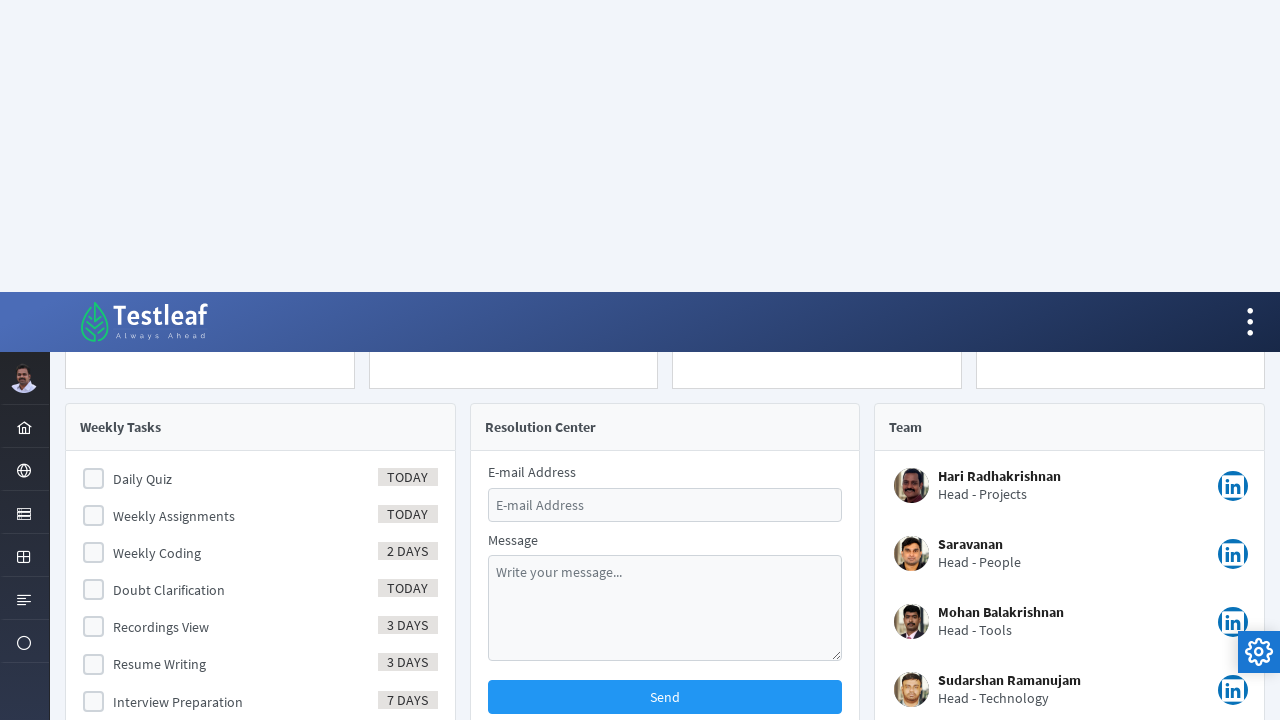

Pressed Page Up to scroll back up the webpage
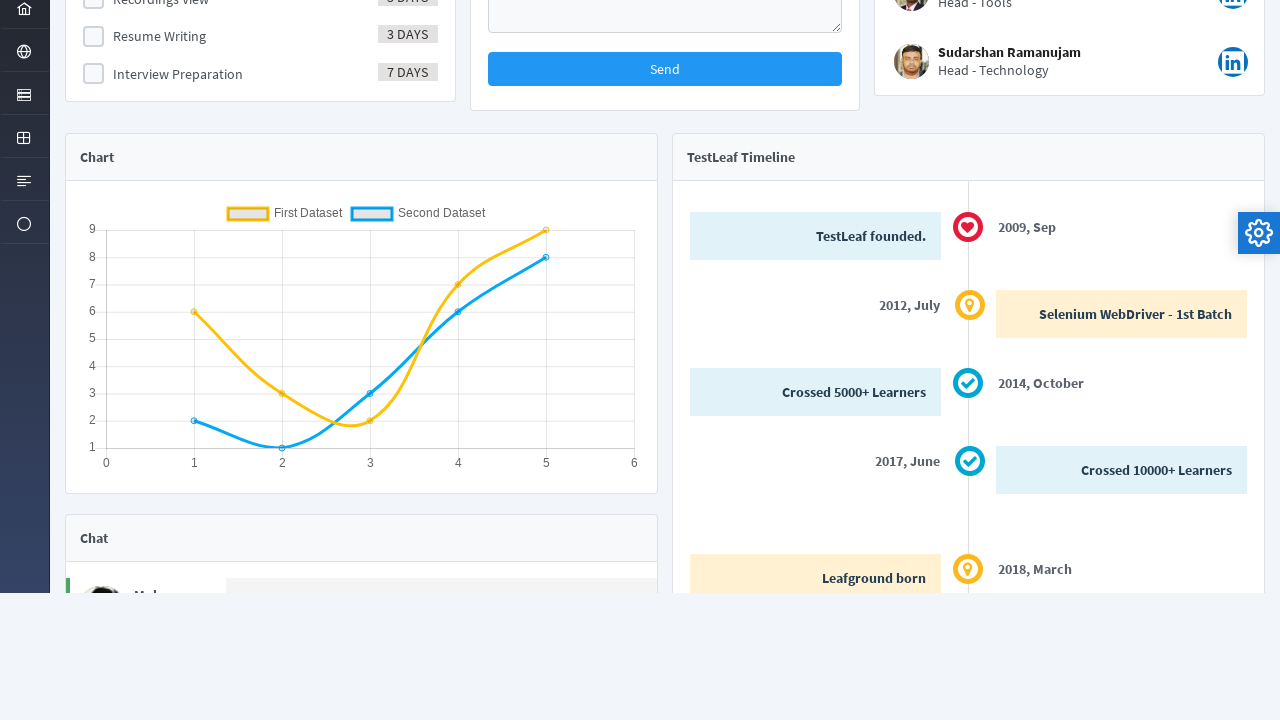

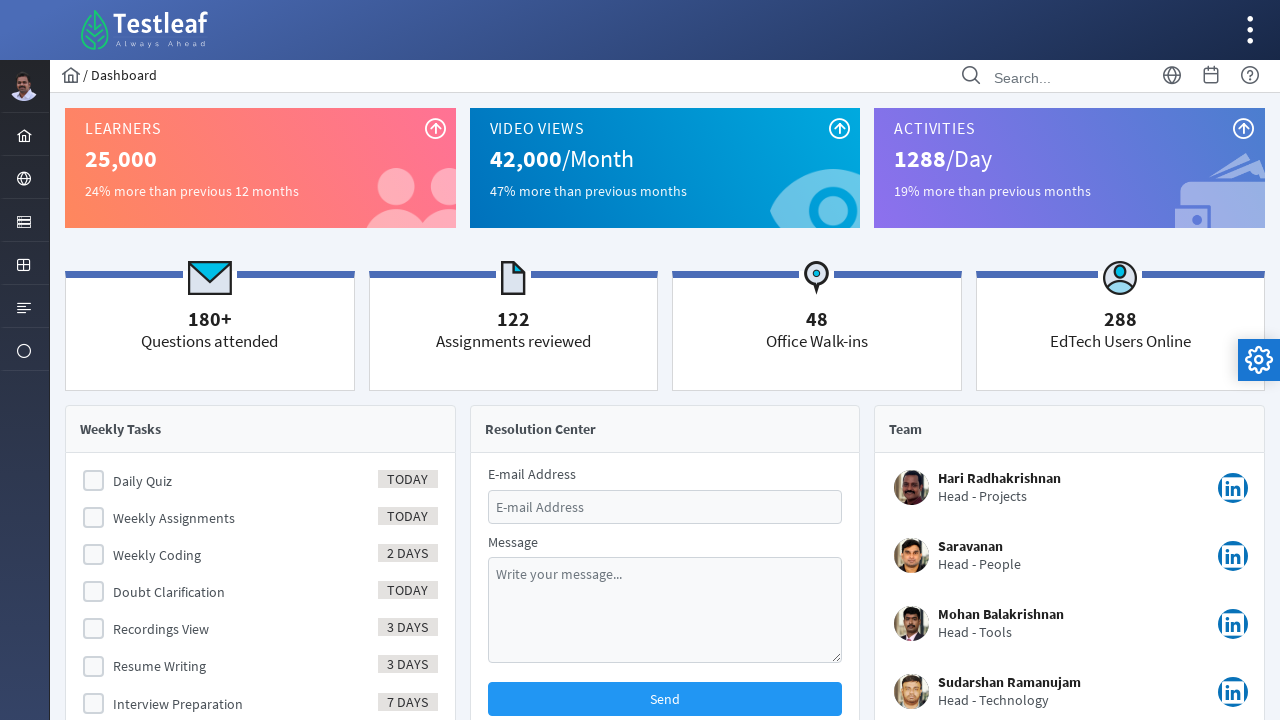